Selects the Male gender radio button on the registration form

Starting URL: http://demo.automationtesting.in/Register.html

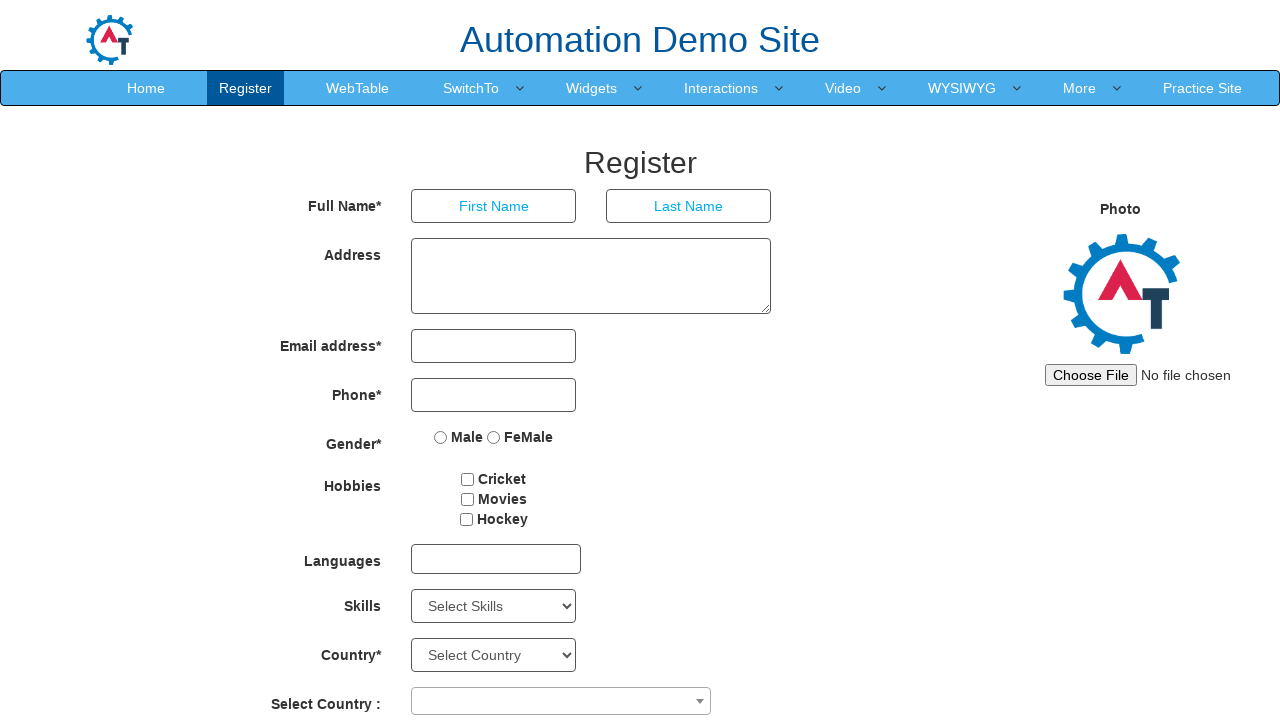

Navigated to registration form page
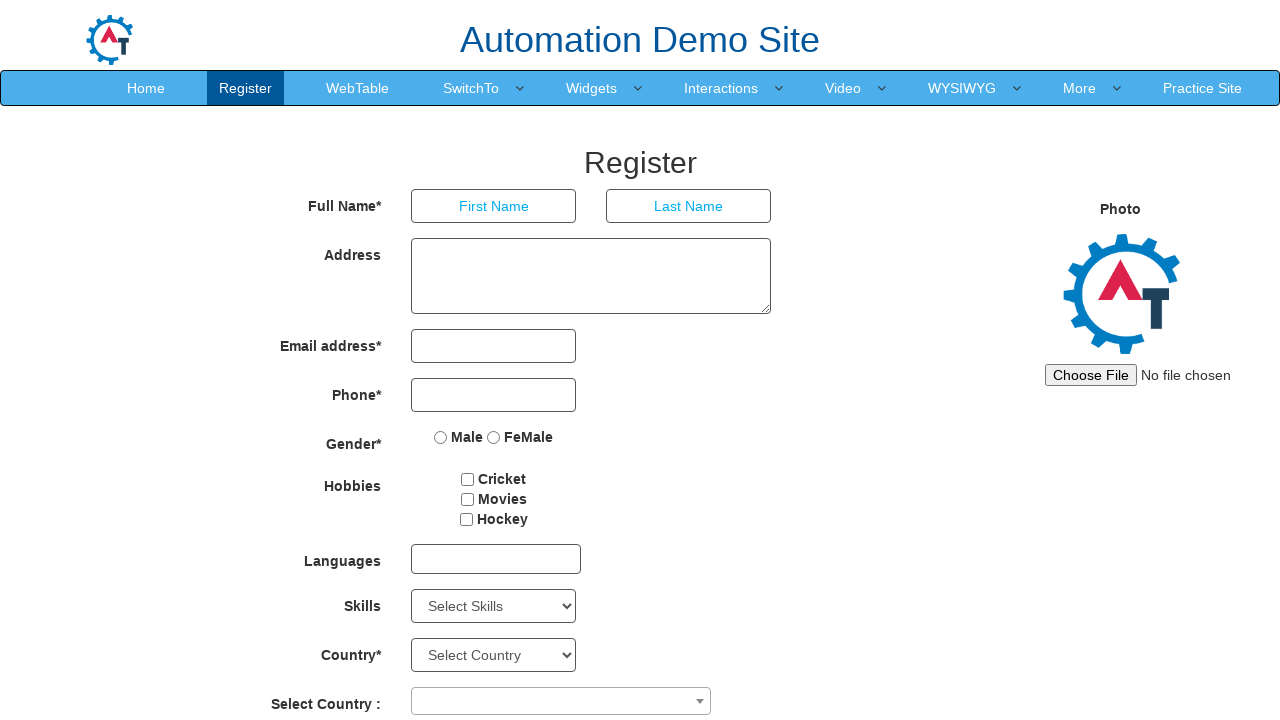

Selected Male gender radio button at (441, 437) on input[value='Male']
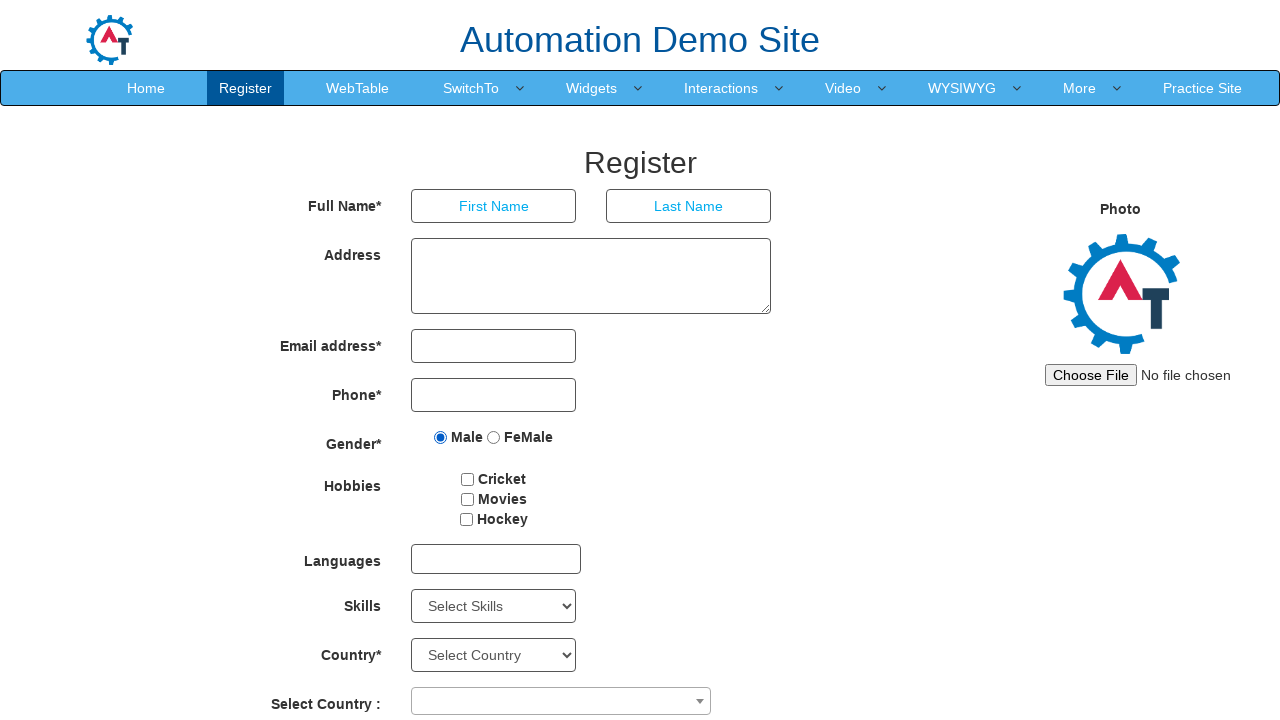

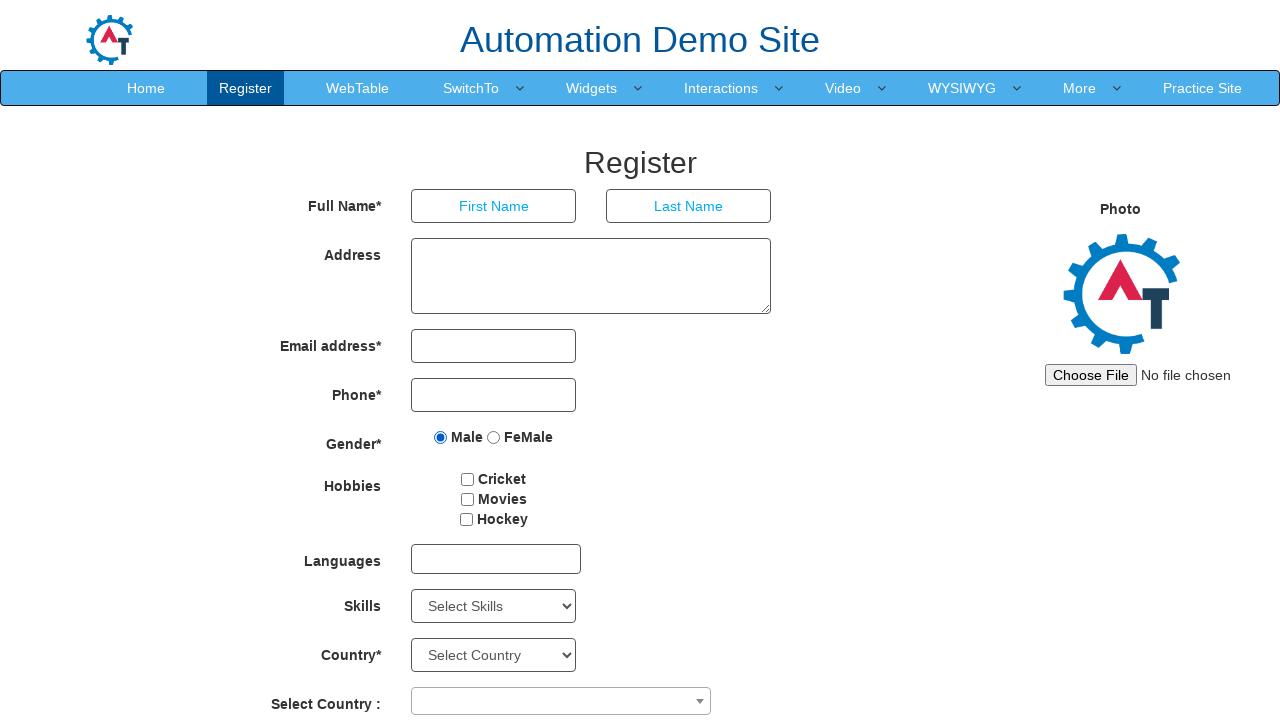